Tests adding a budget item and then checking the monthly report by selecting a month and verifying the total

Starting URL: https://michaelkimelman.github.io/budgetcalculator/

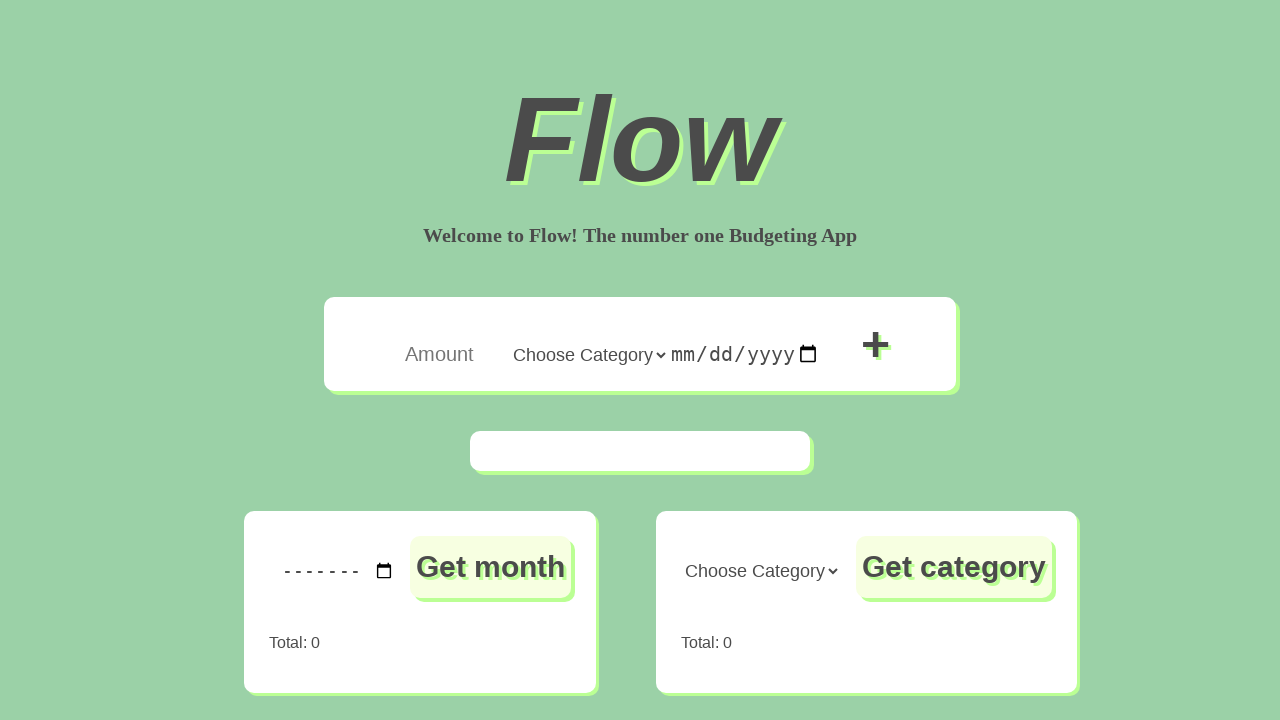

Filled budget amount input with '100' on #amount-input
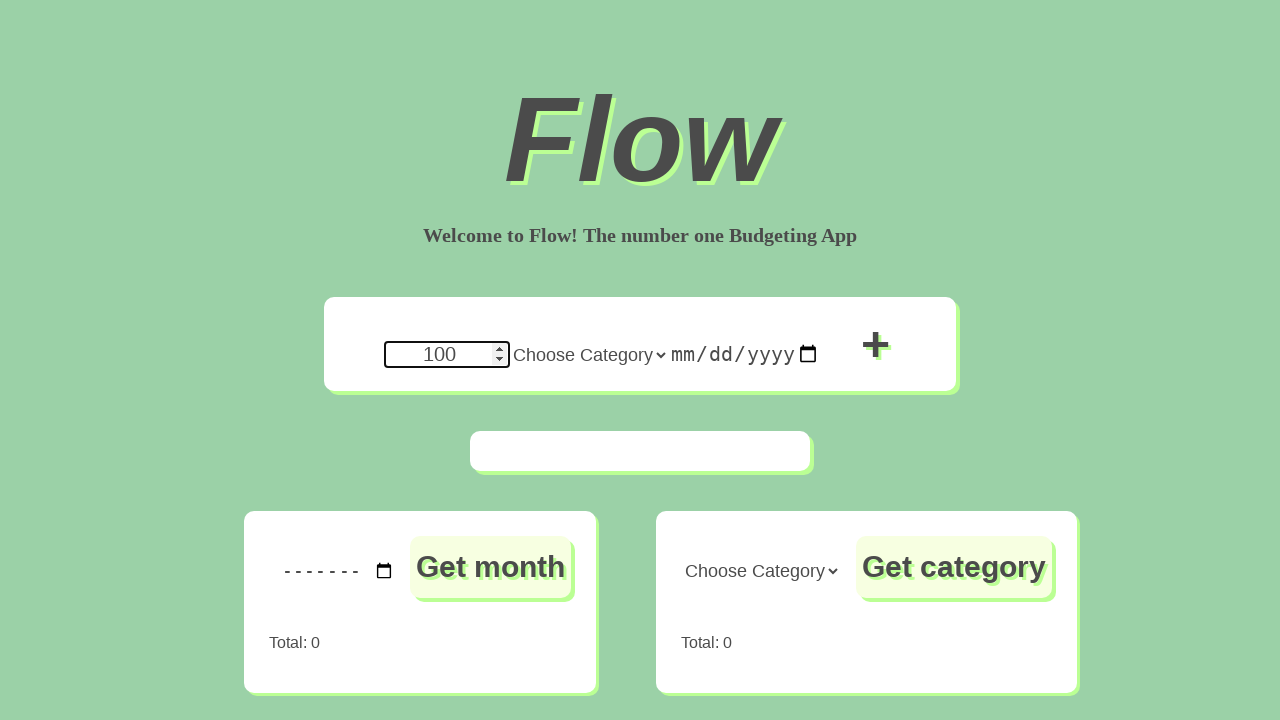

Clicked category input field at (588, 355) on #category-input
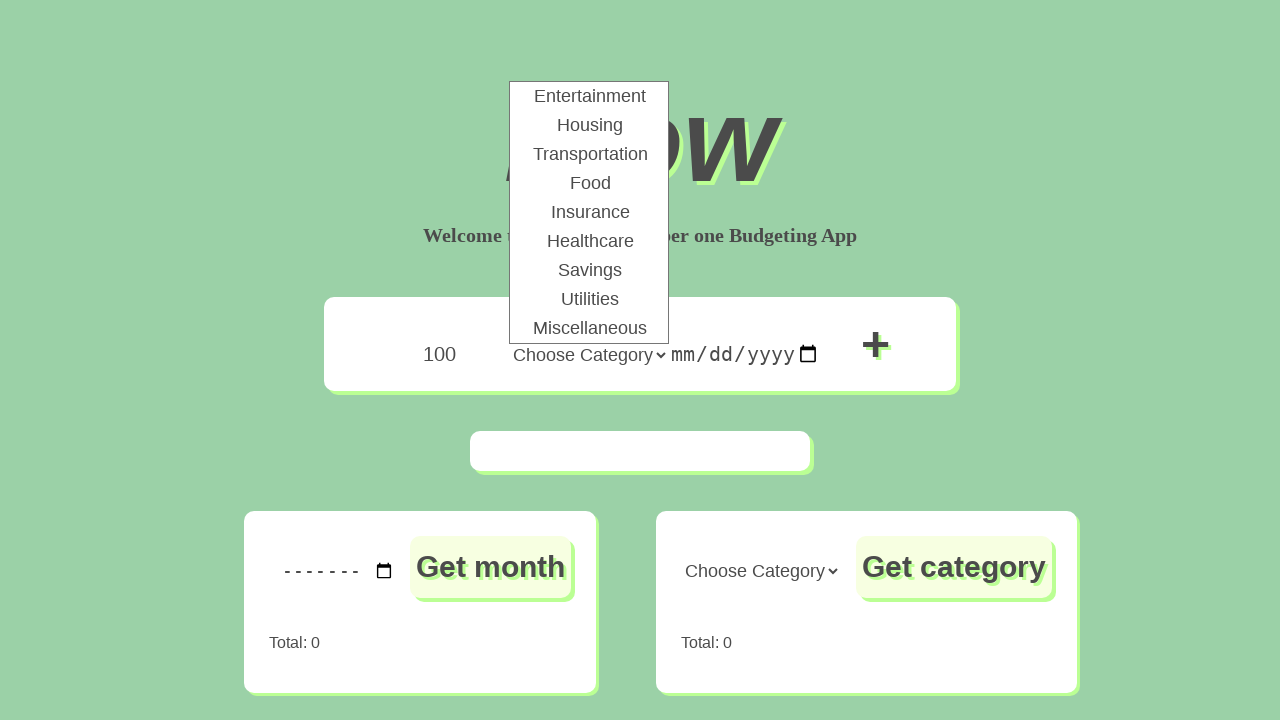

Pressed ArrowDown to navigate category options
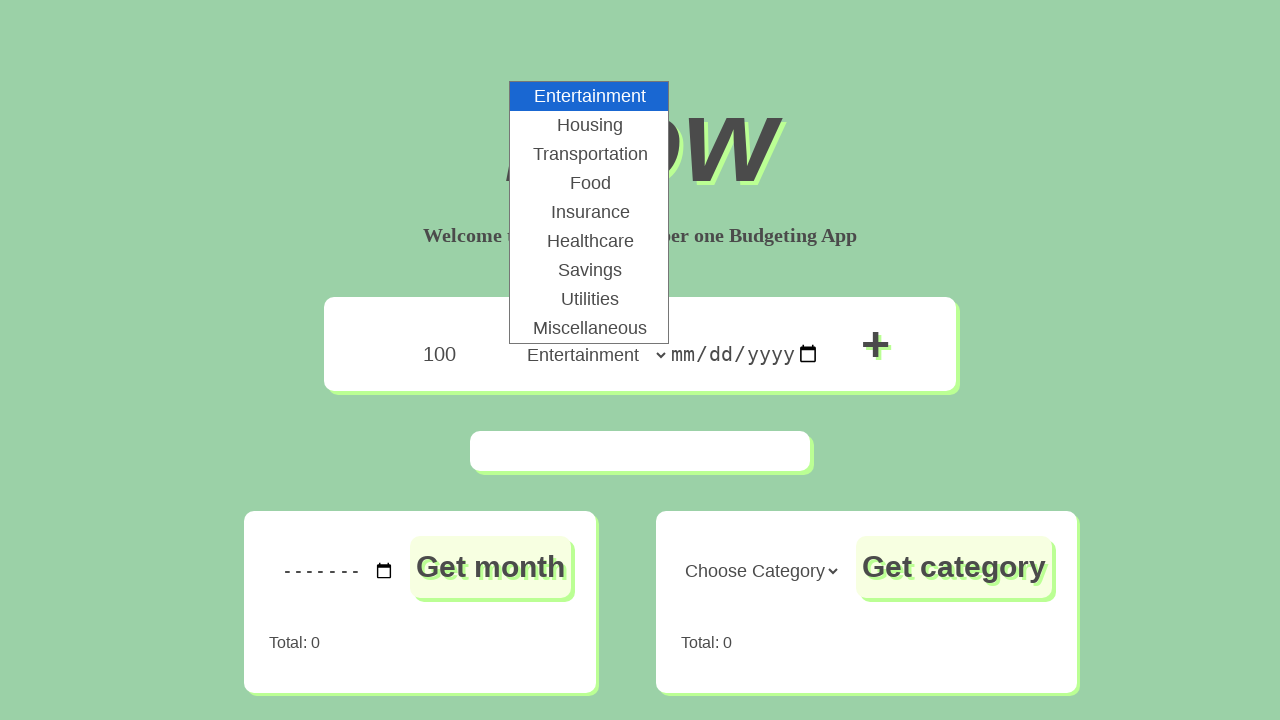

Pressed ArrowDown again to select next category option
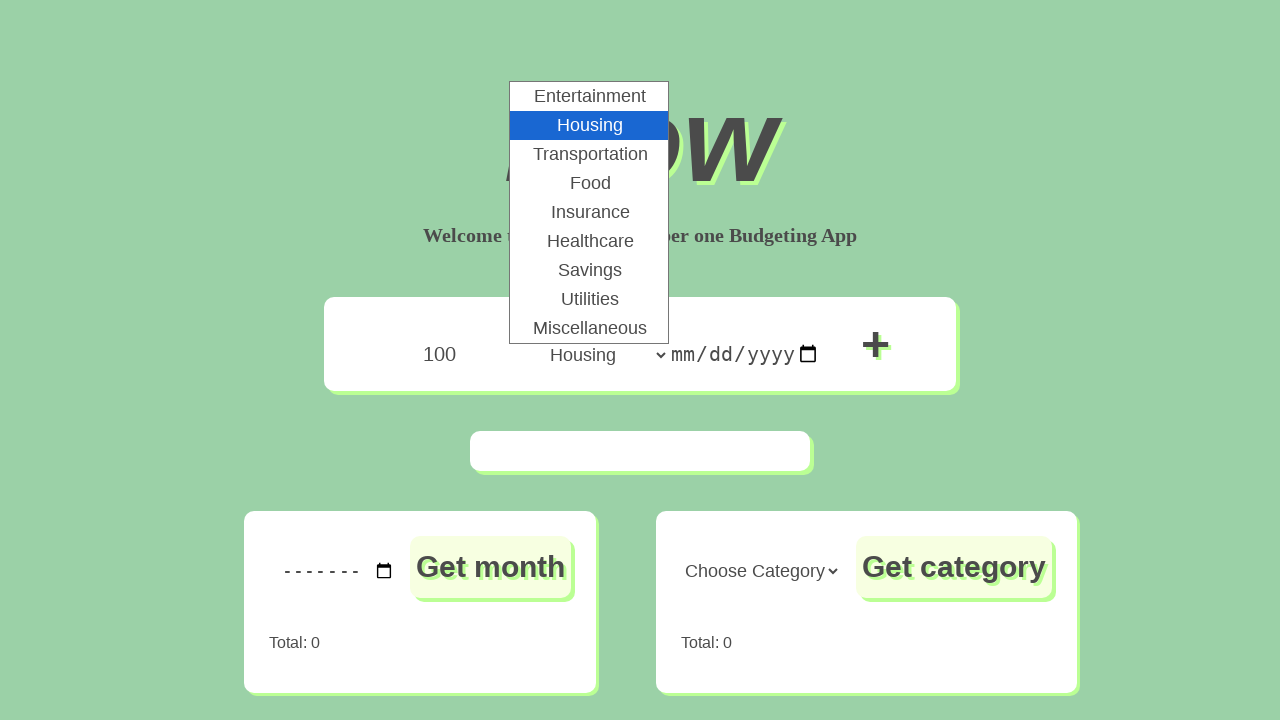

Pressed Enter to confirm category selection
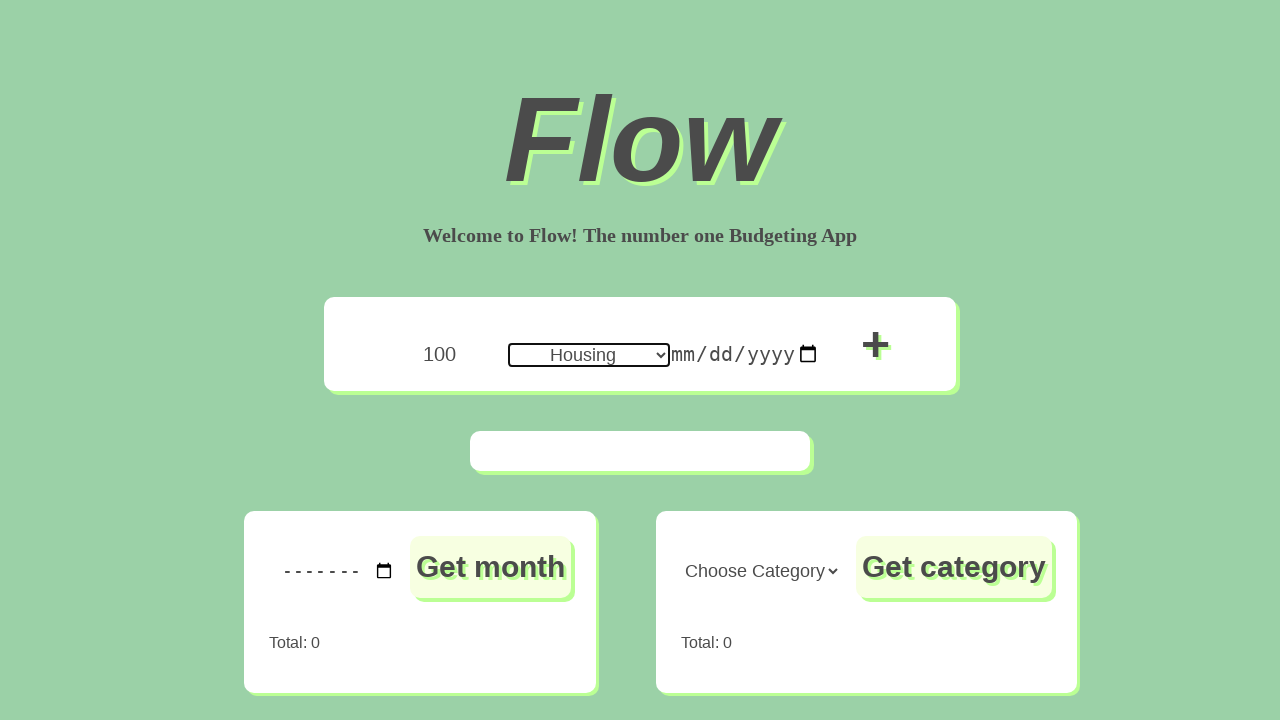

Filled date input with '2022-12-14' on #date
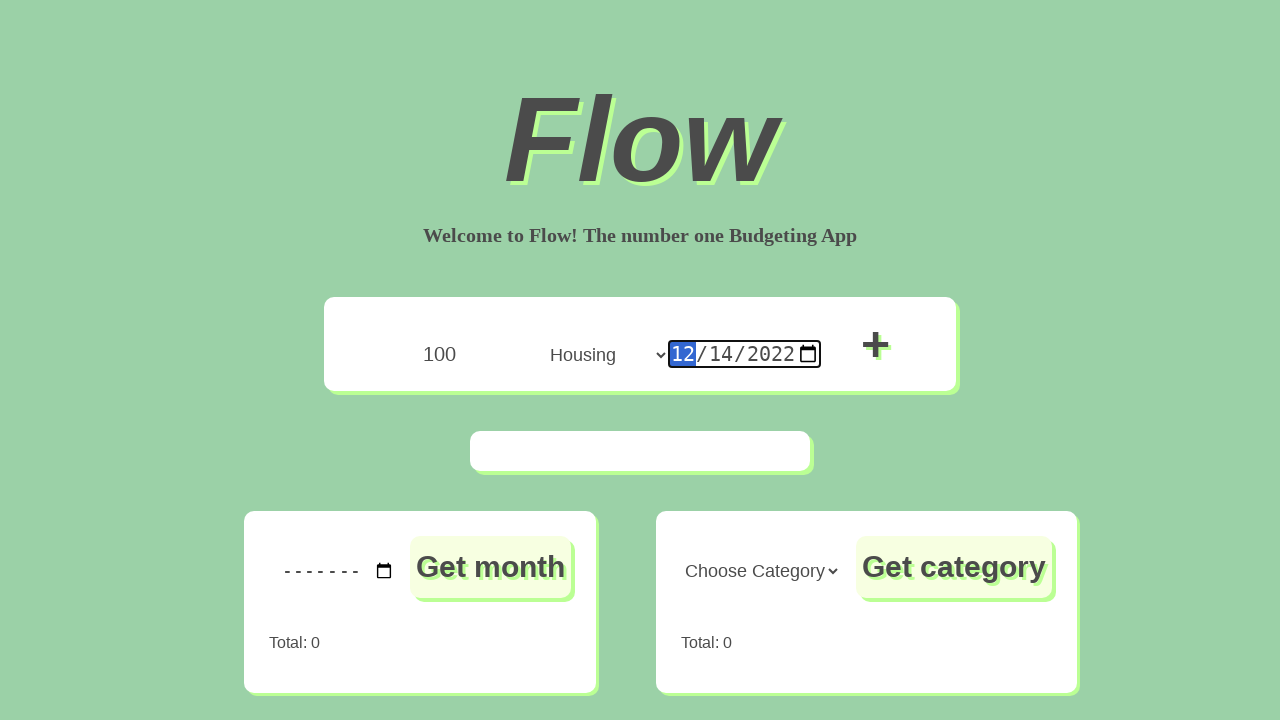

Clicked add button to create budget item at (875, 344) on #add-button
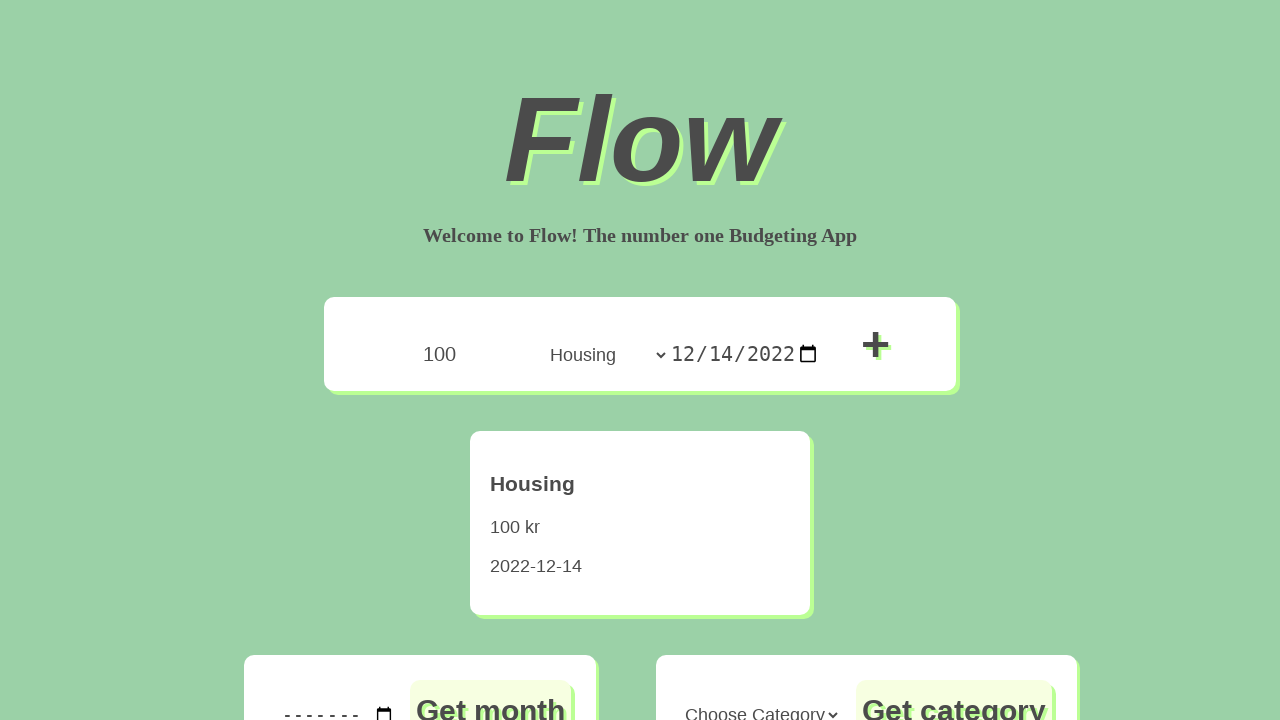

Clicked month selector input for report at (332, 709) on #change-month-input
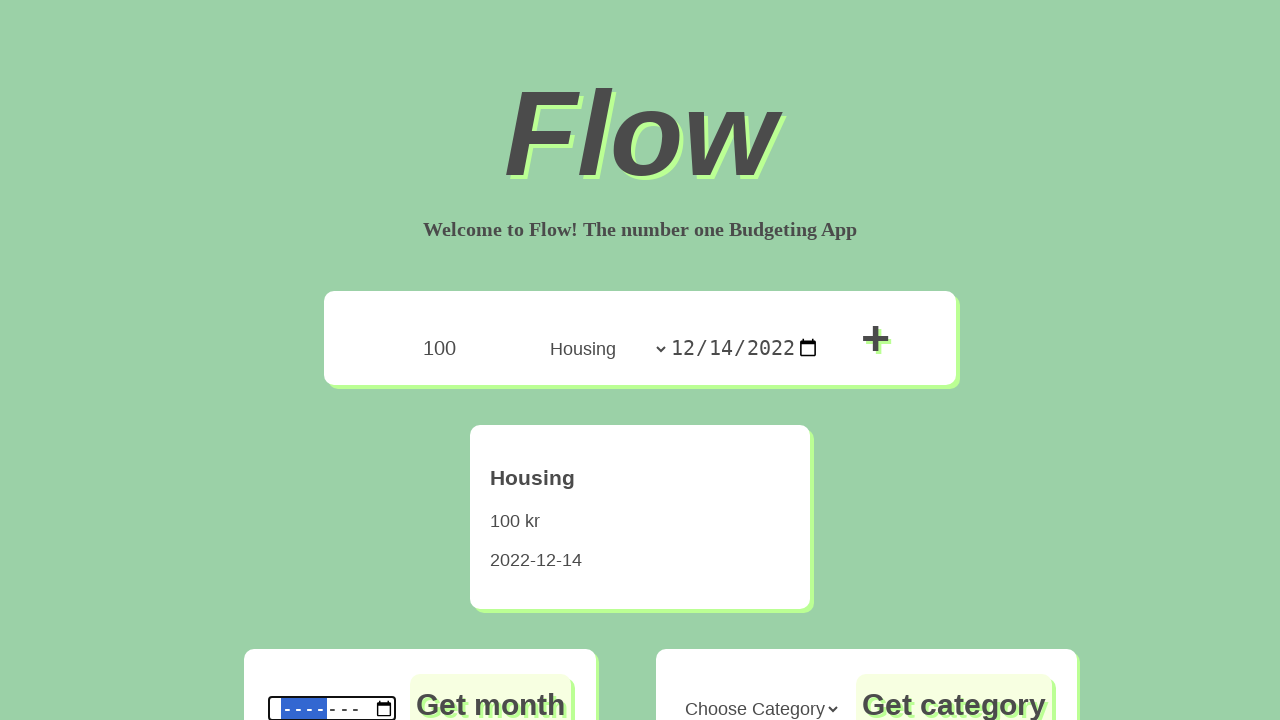

Pressed ArrowDown to navigate month options
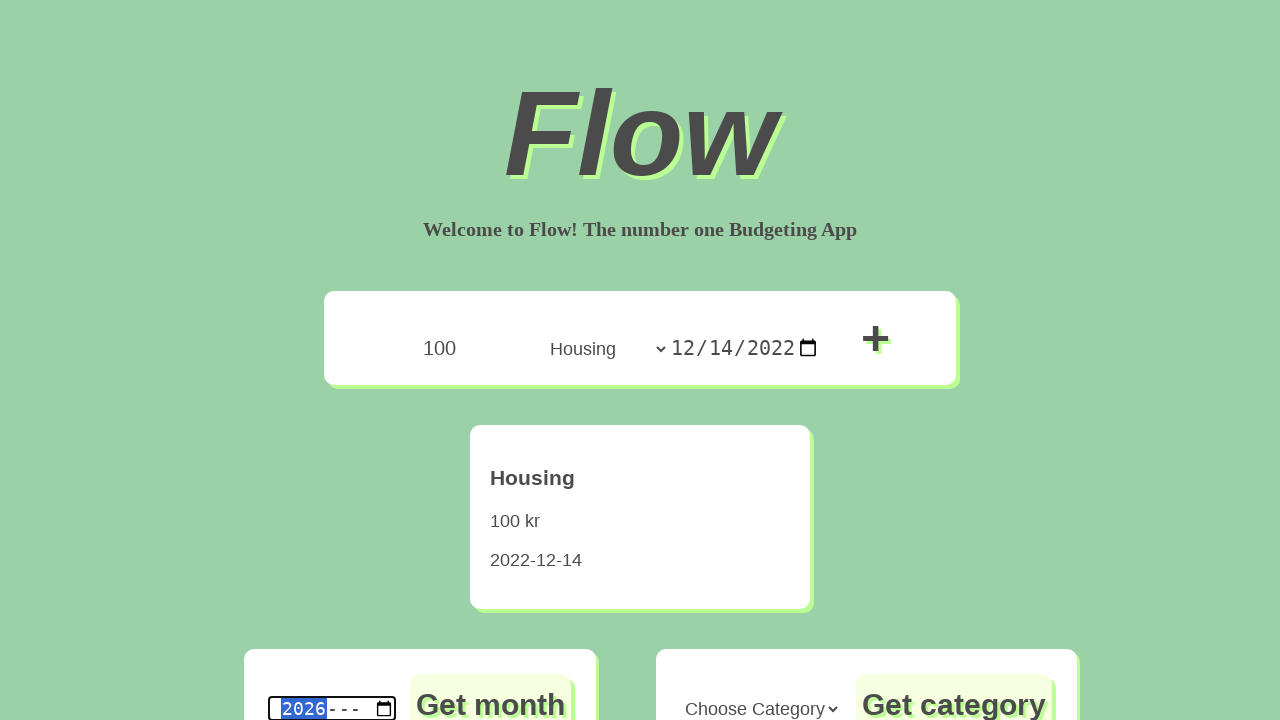

Pressed ArrowRight to move within month selector
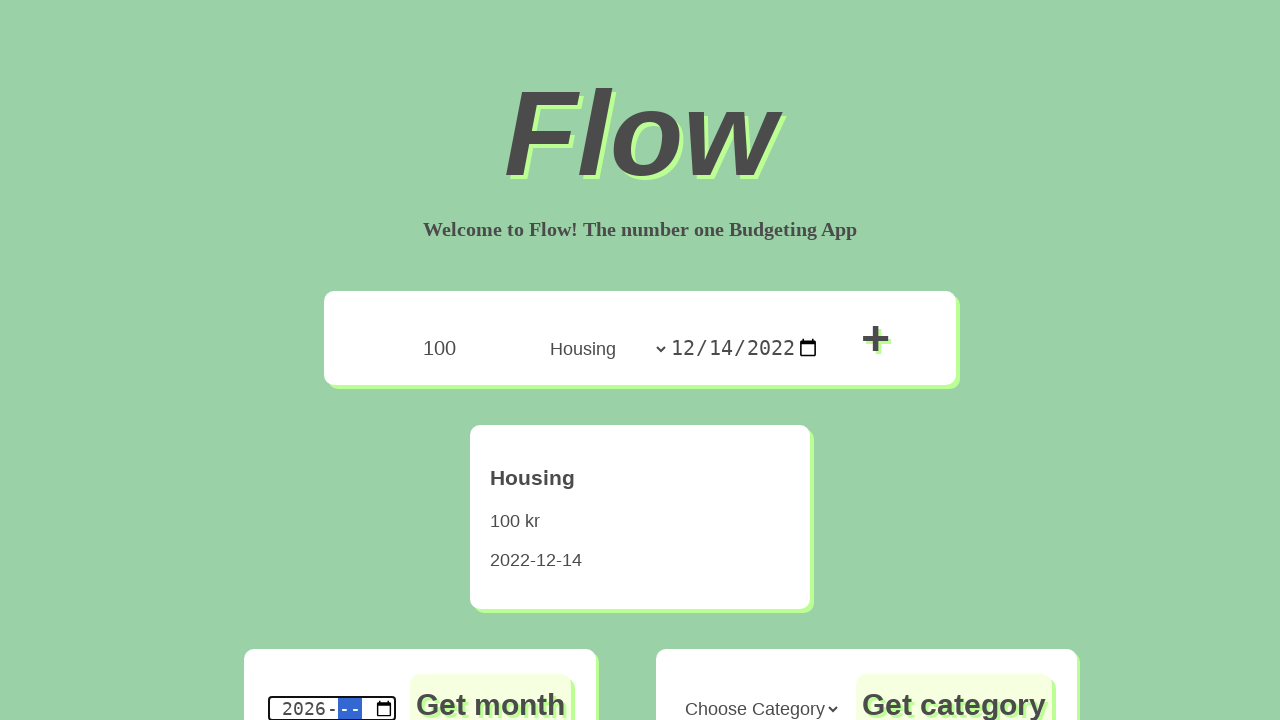

Pressed ArrowDown again to select target month
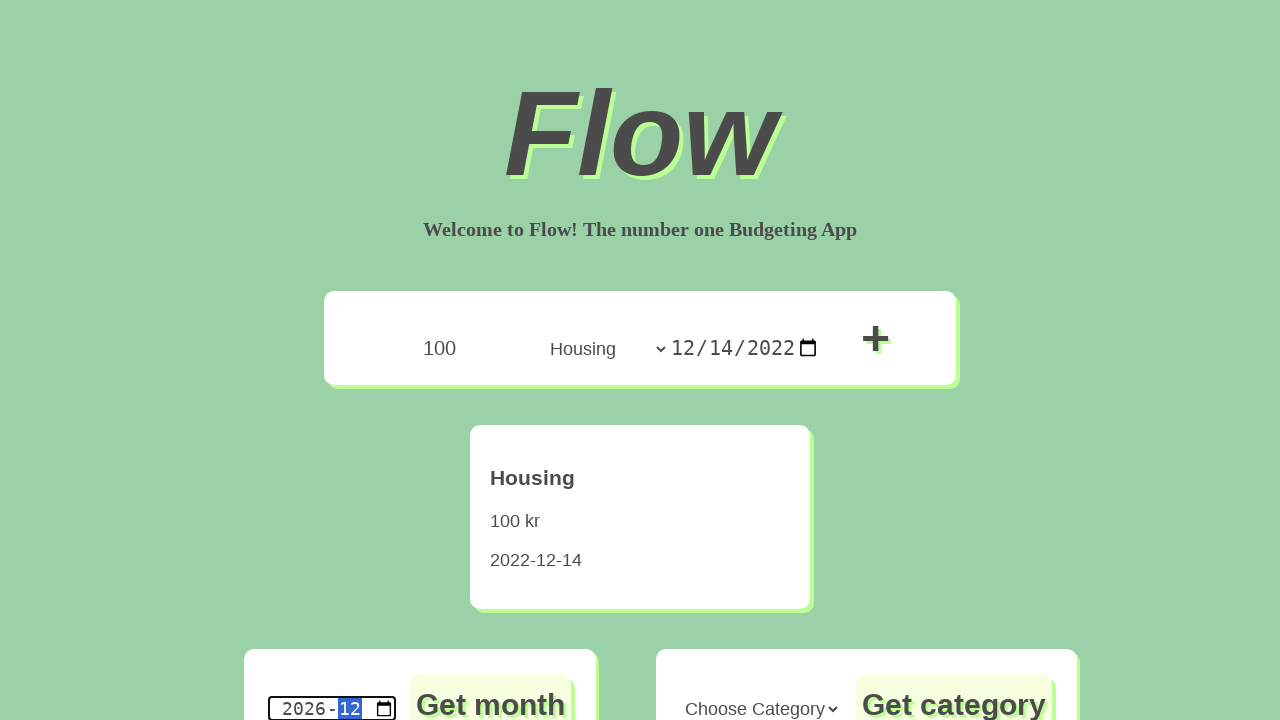

Clicked month button to generate monthly report at (490, 689) on #month-button
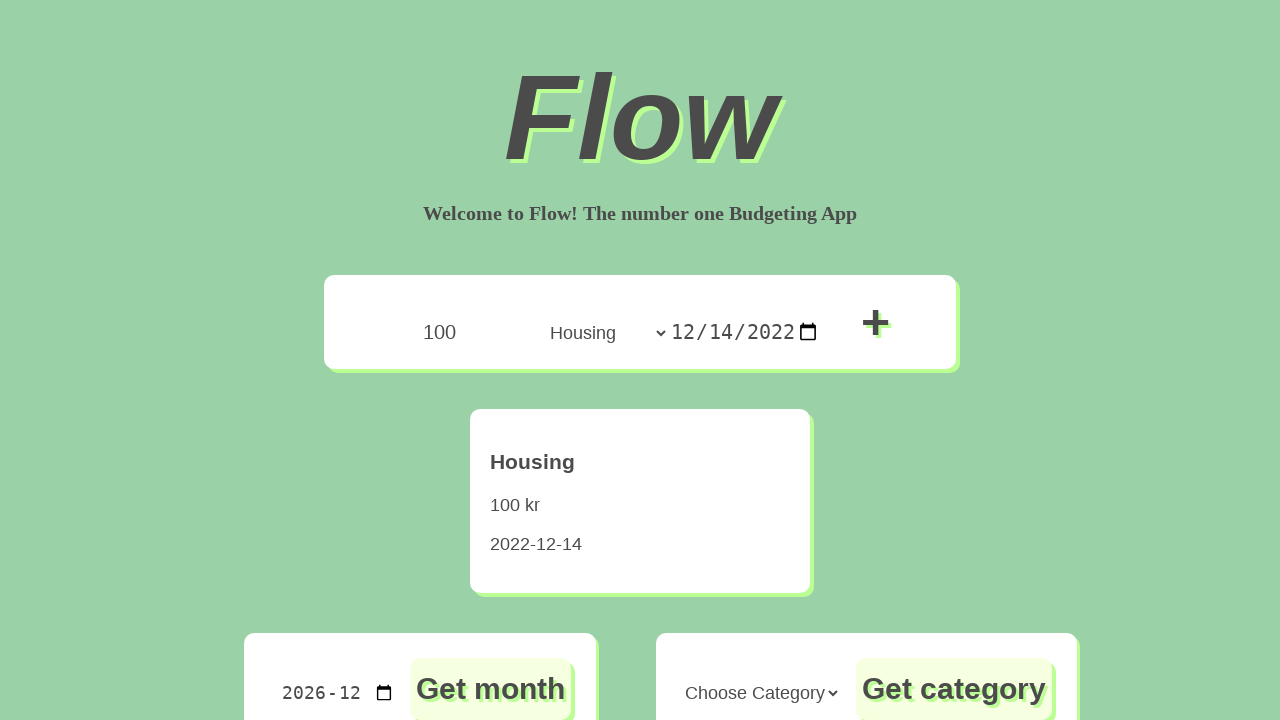

Monthly total report element loaded and visible
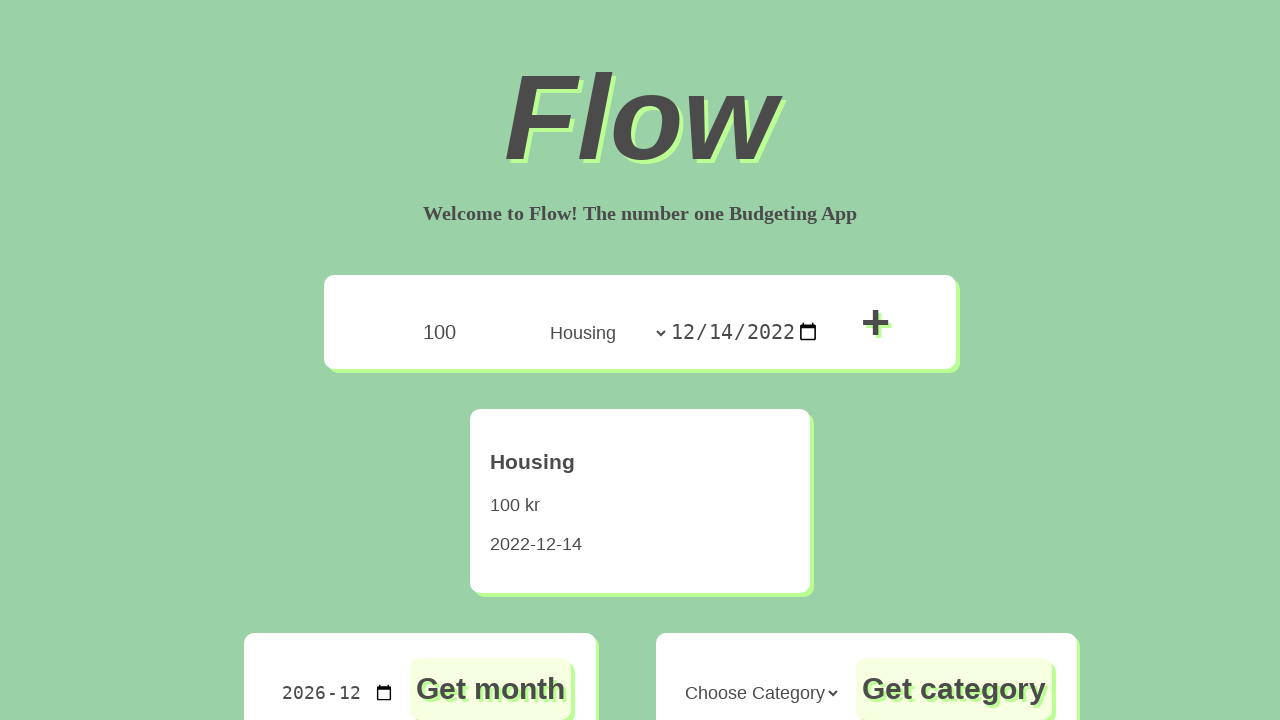

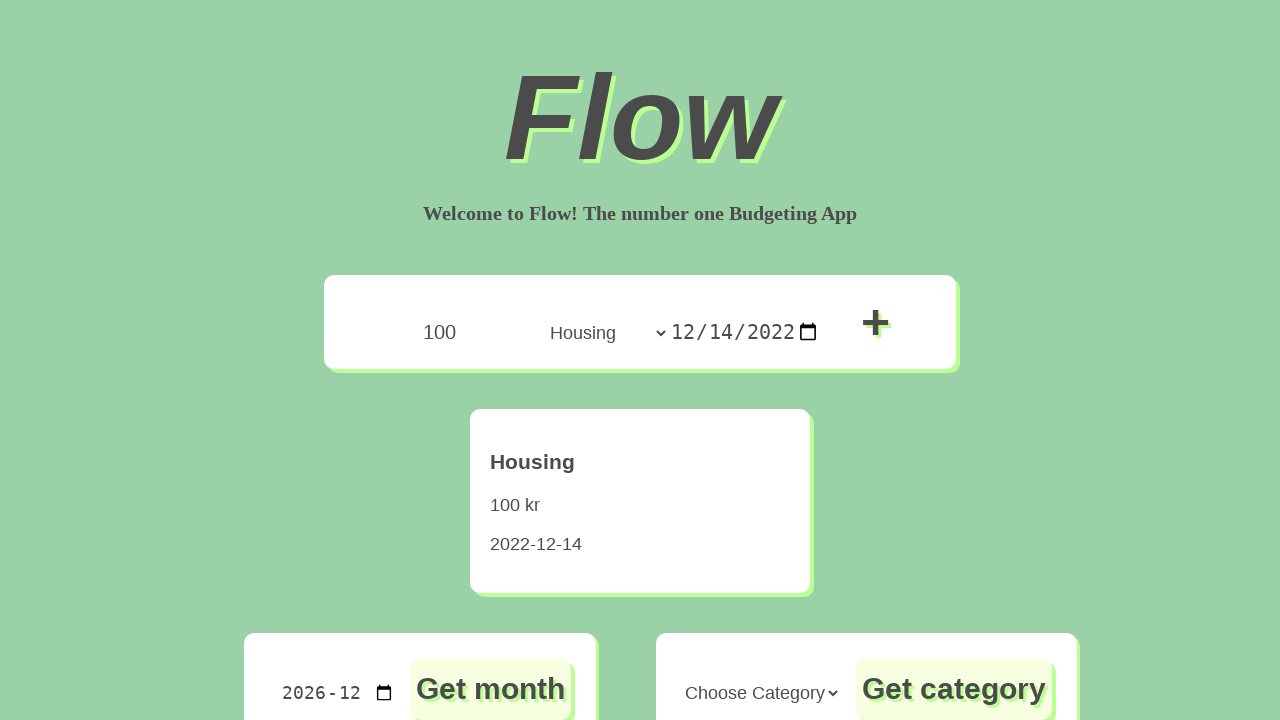